Tests drag and drop functionality by dragging an element to a drop zone, then dragging it to a second drop zone

Starting URL: https://v1.training-support.net/selenium/drag-drop

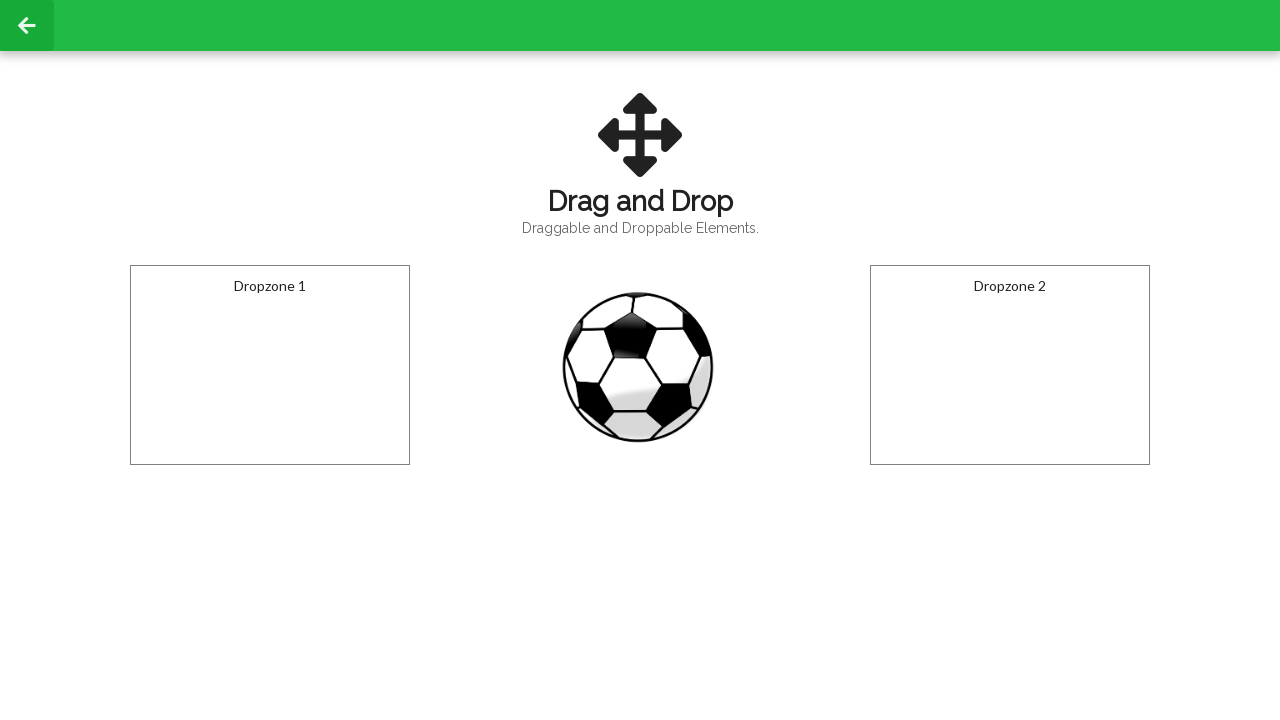

Located draggable element with ID 'draggable'
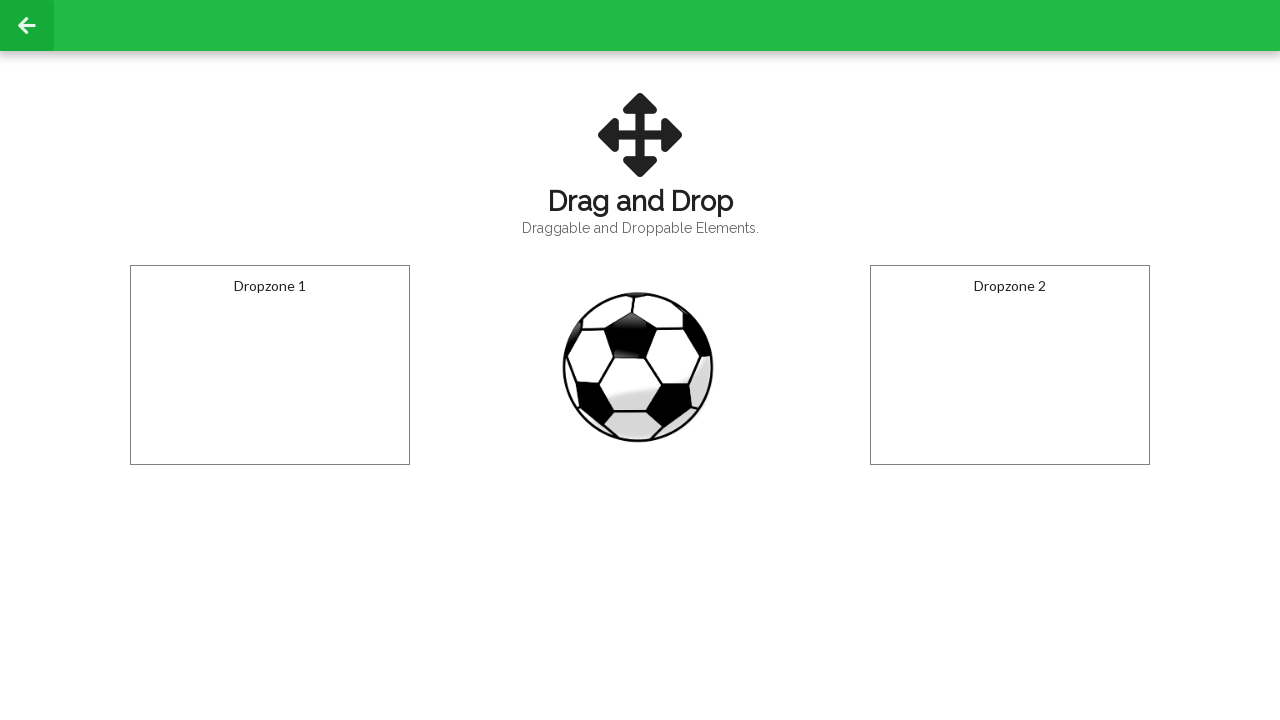

Located first drop zone with ID 'droppable'
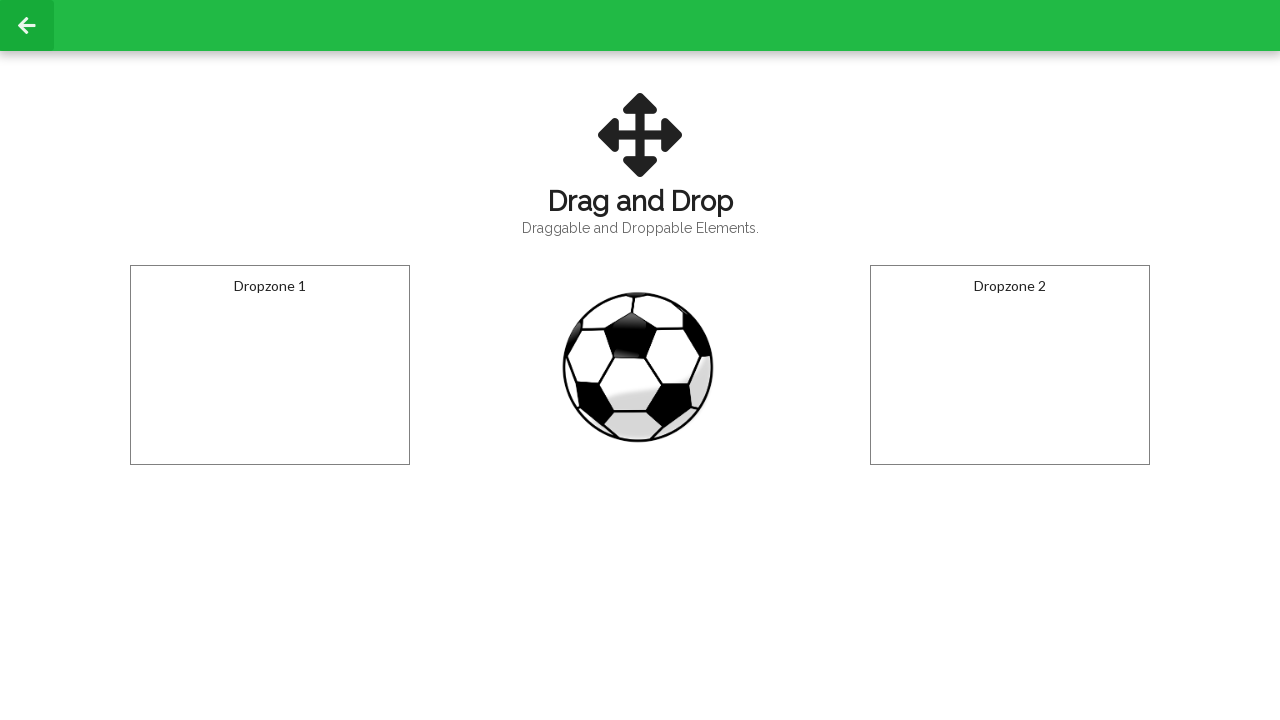

Dragged element to first drop zone at (270, 365)
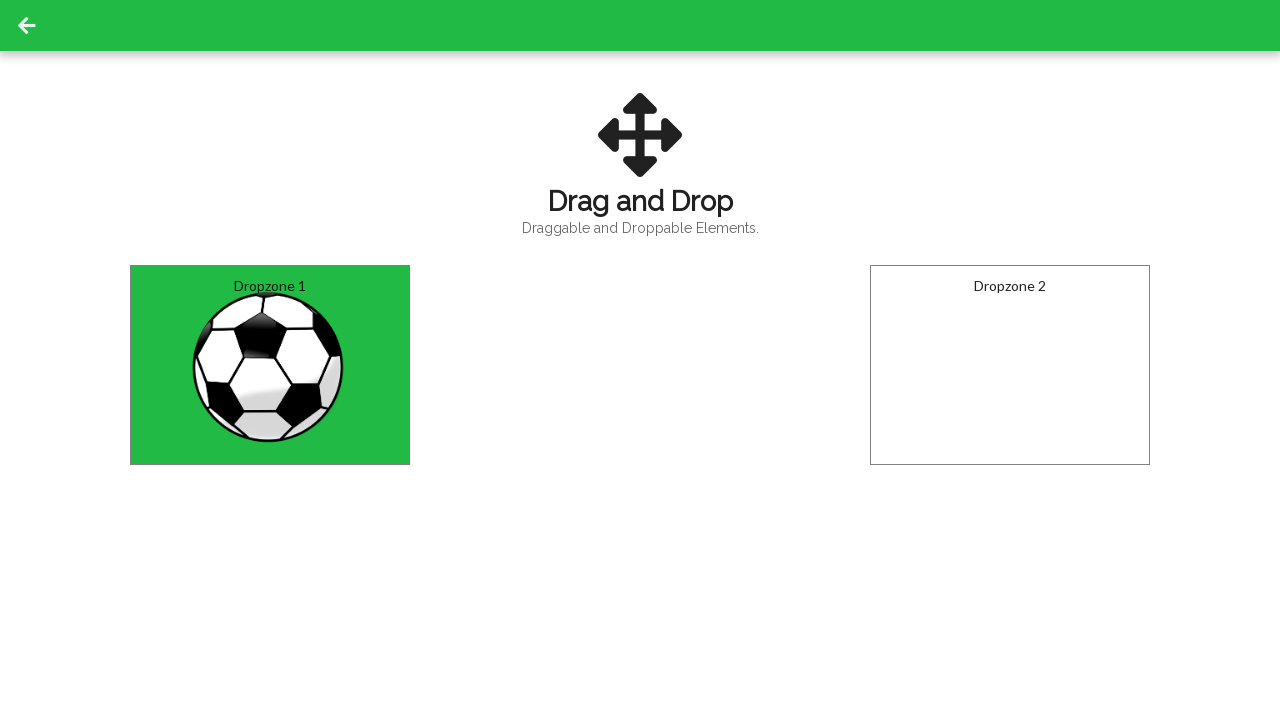

Located second drop zone with ID 'dropzone2'
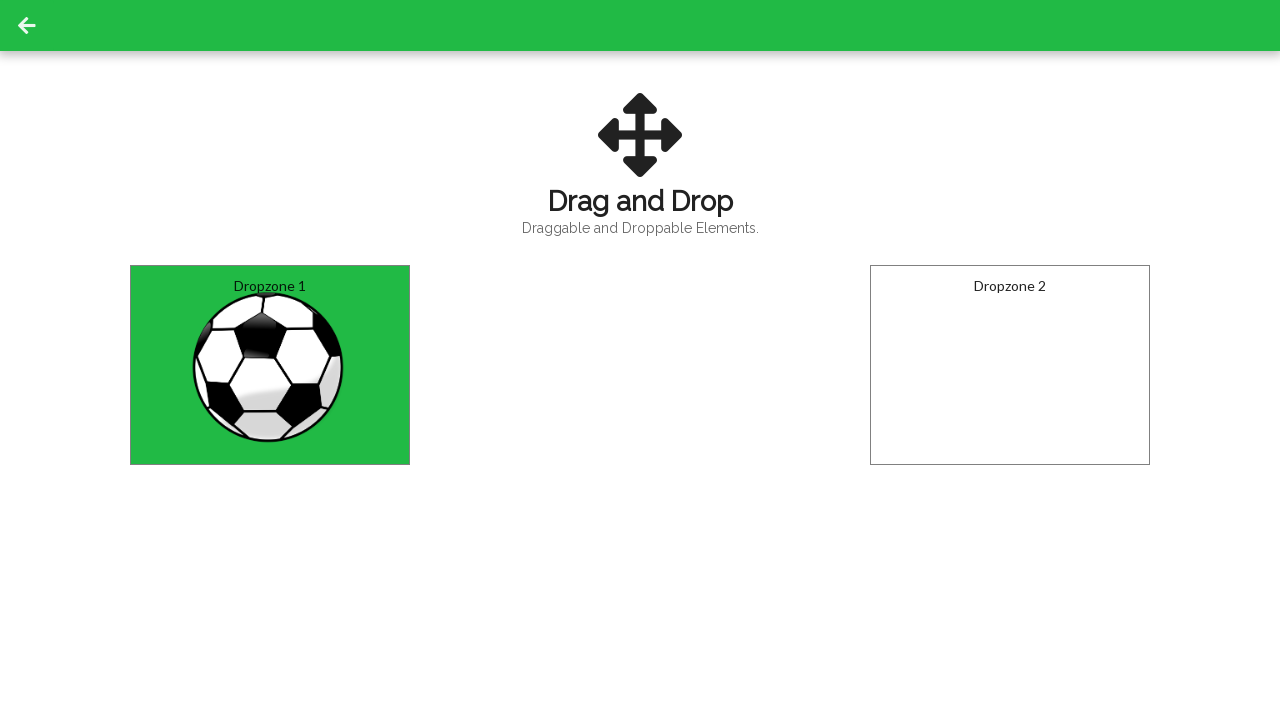

Dragged element to second drop zone at (1010, 365)
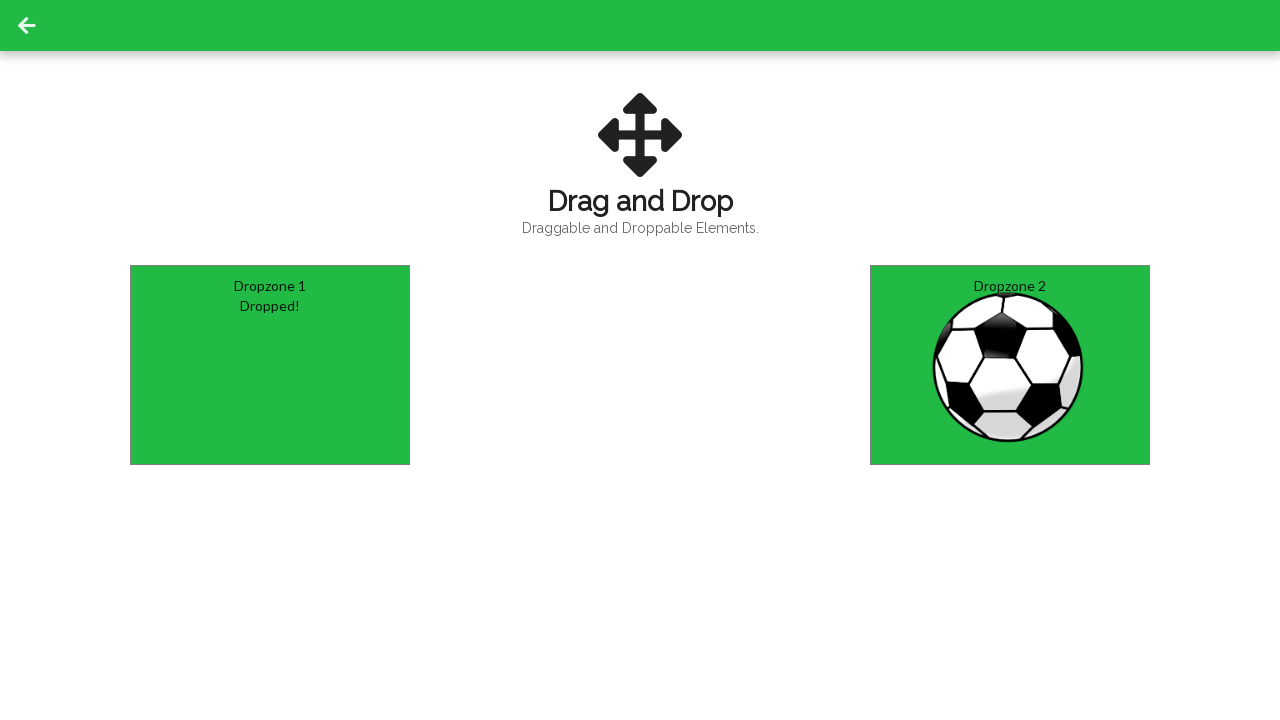

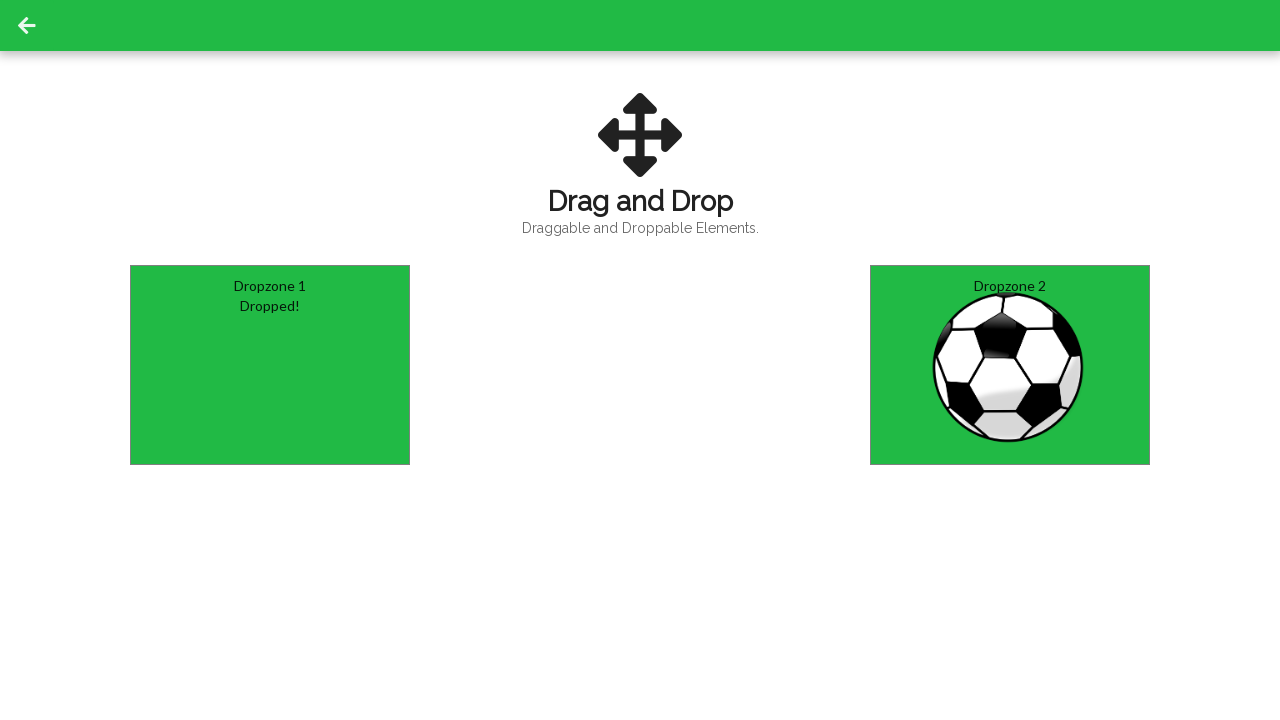